Tests JavaScript prompt alert functionality by clicking a button to trigger a prompt, entering text into the prompt dialog, accepting it, and verifying the result is displayed on the page.

Starting URL: https://training-support.net/webelements/alerts

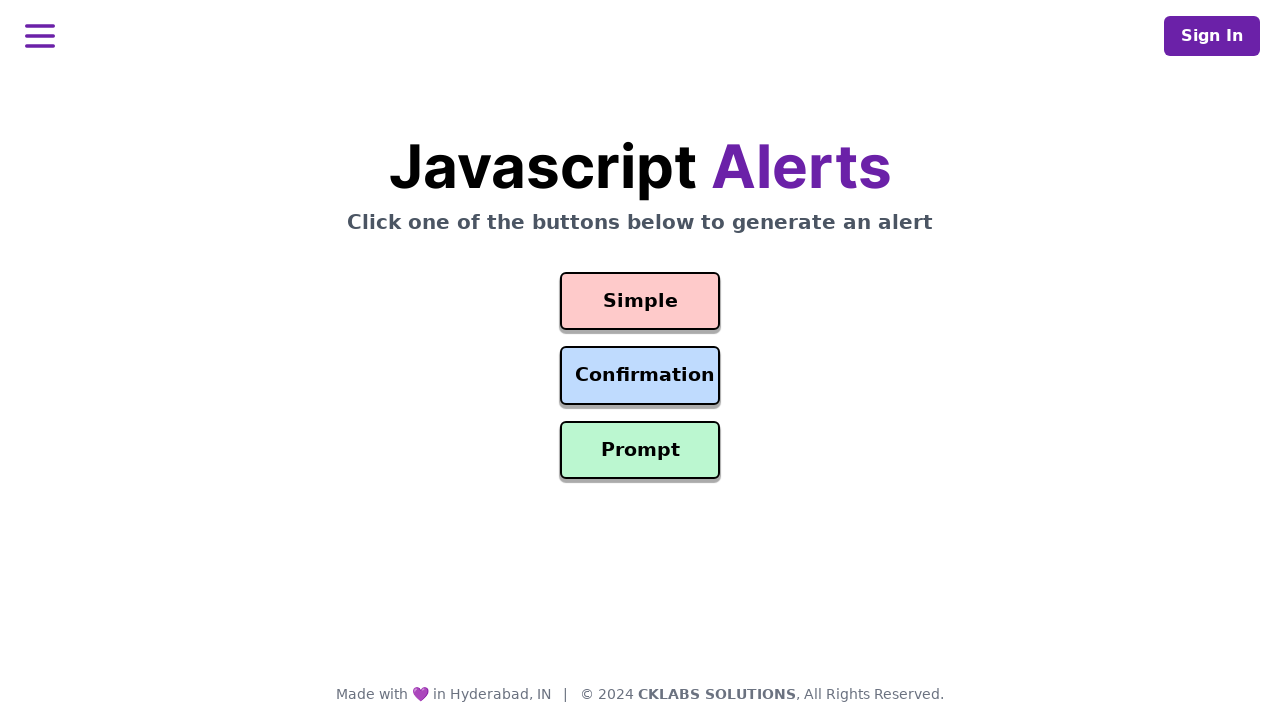

Set up dialog handler to accept prompt with text 'Awesome!'
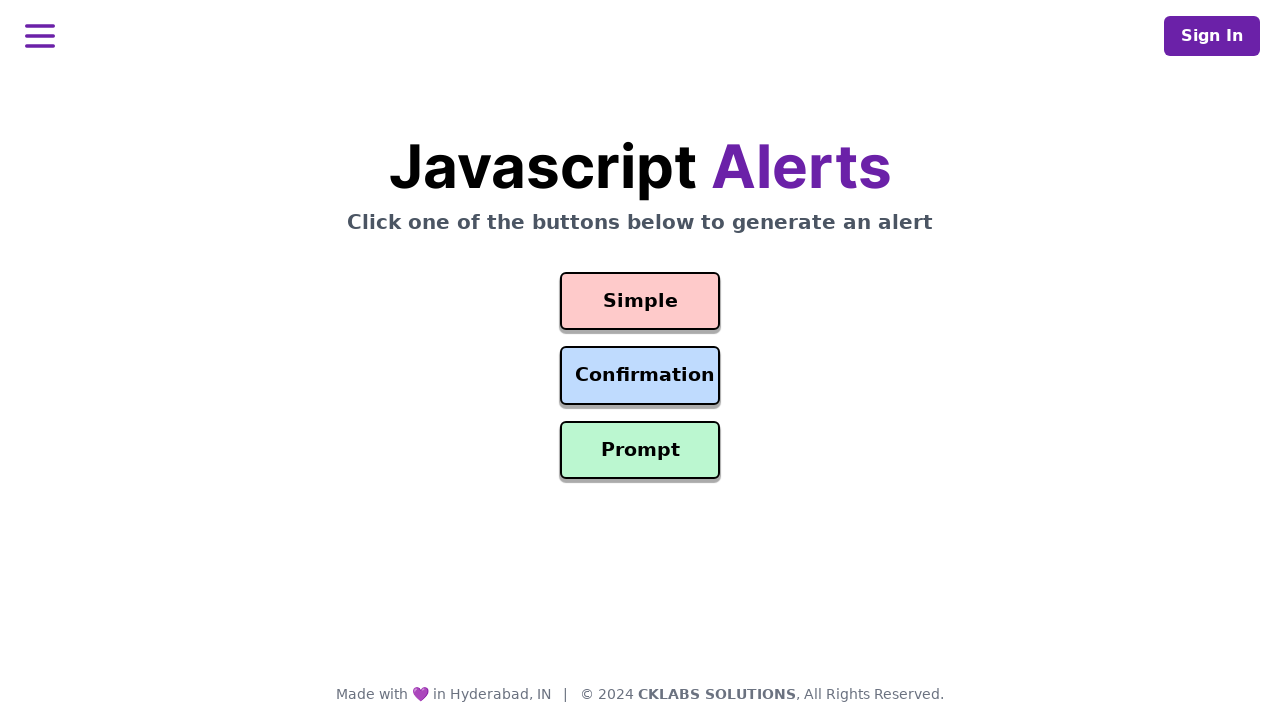

Clicked prompt button to trigger JavaScript prompt dialog at (640, 450) on #prompt
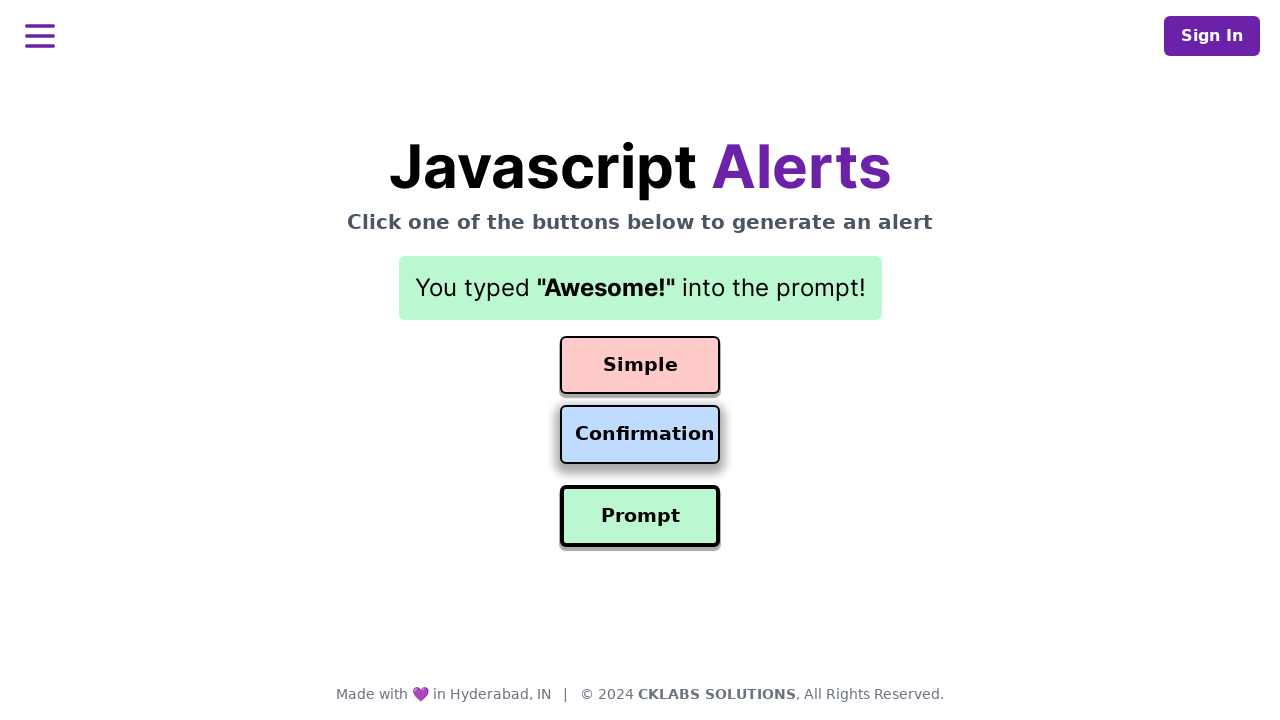

Prompt was accepted and result text appeared on page
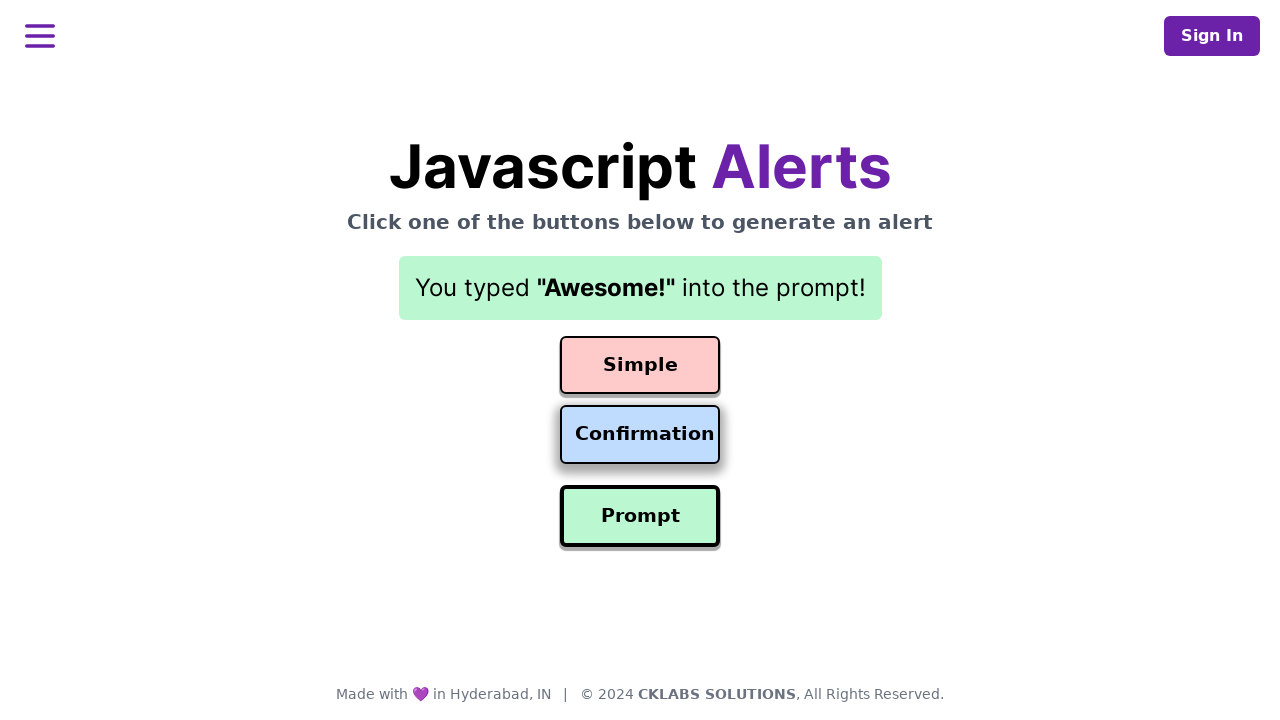

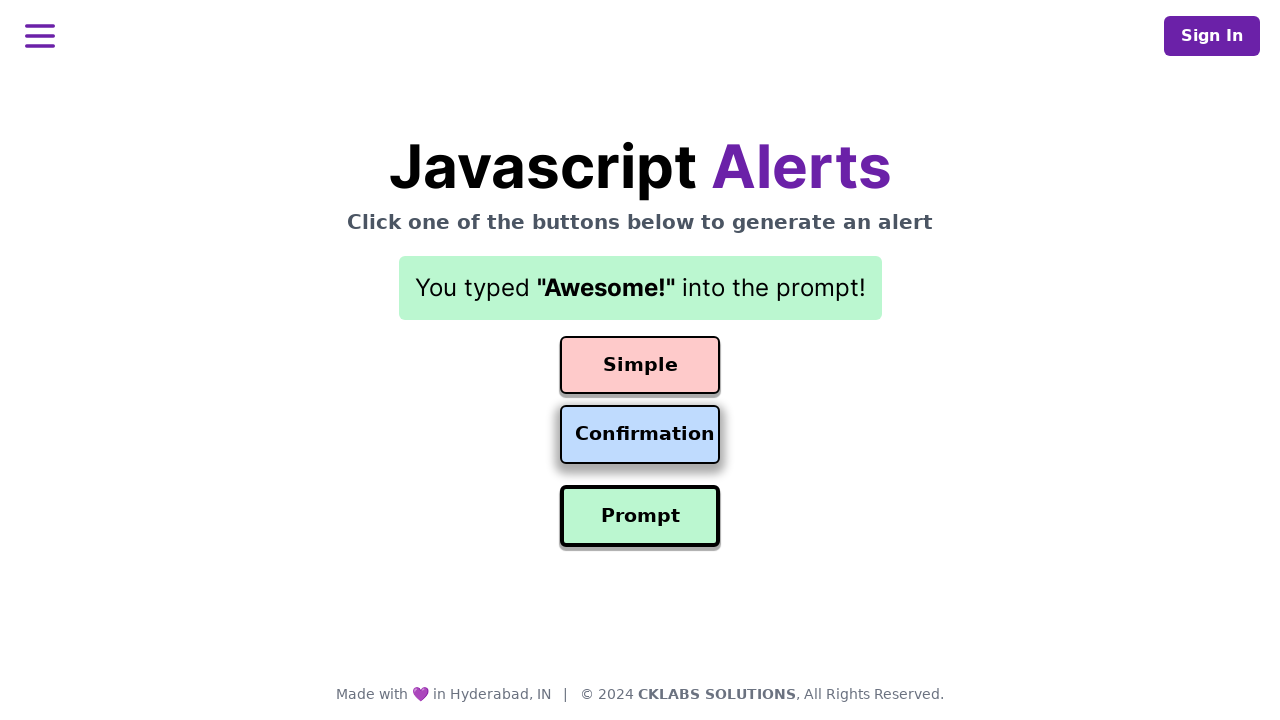